Tests the search functionality on python.org by entering "pycon" as a search query and verifying that results are returned.

Starting URL: https://www.python.org

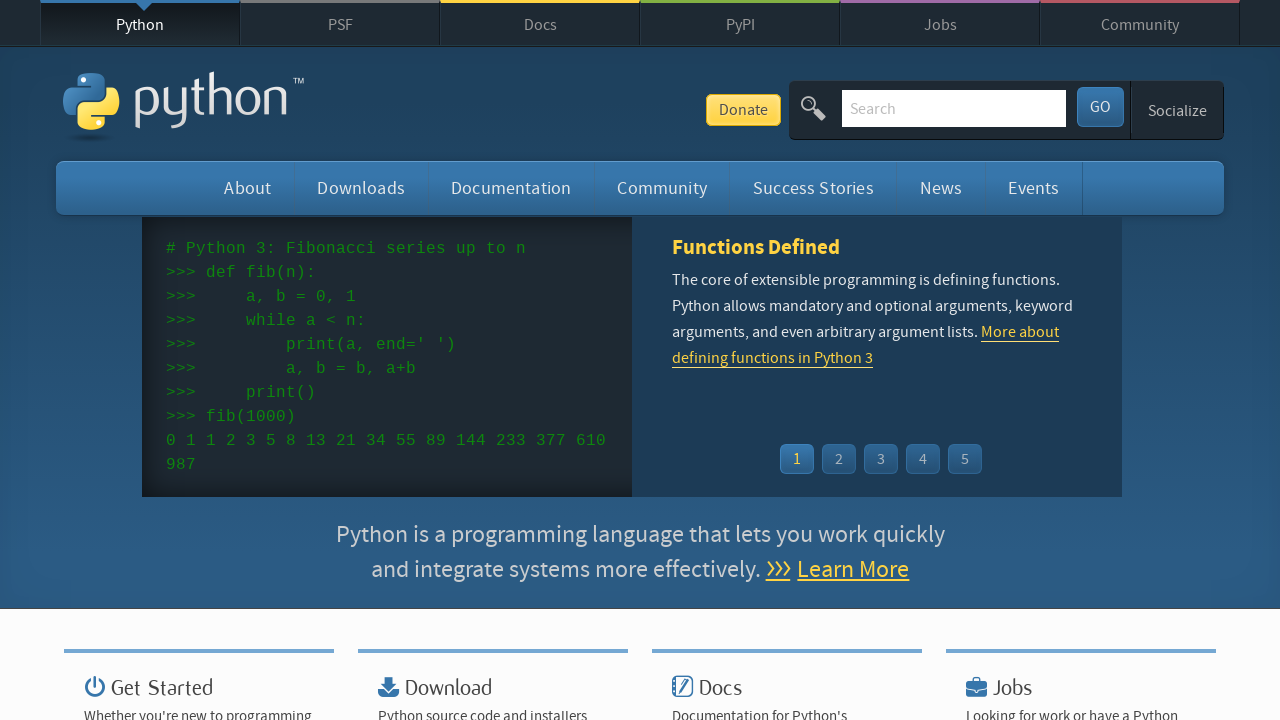

Filled search box with 'pycon' query on input[name='q']
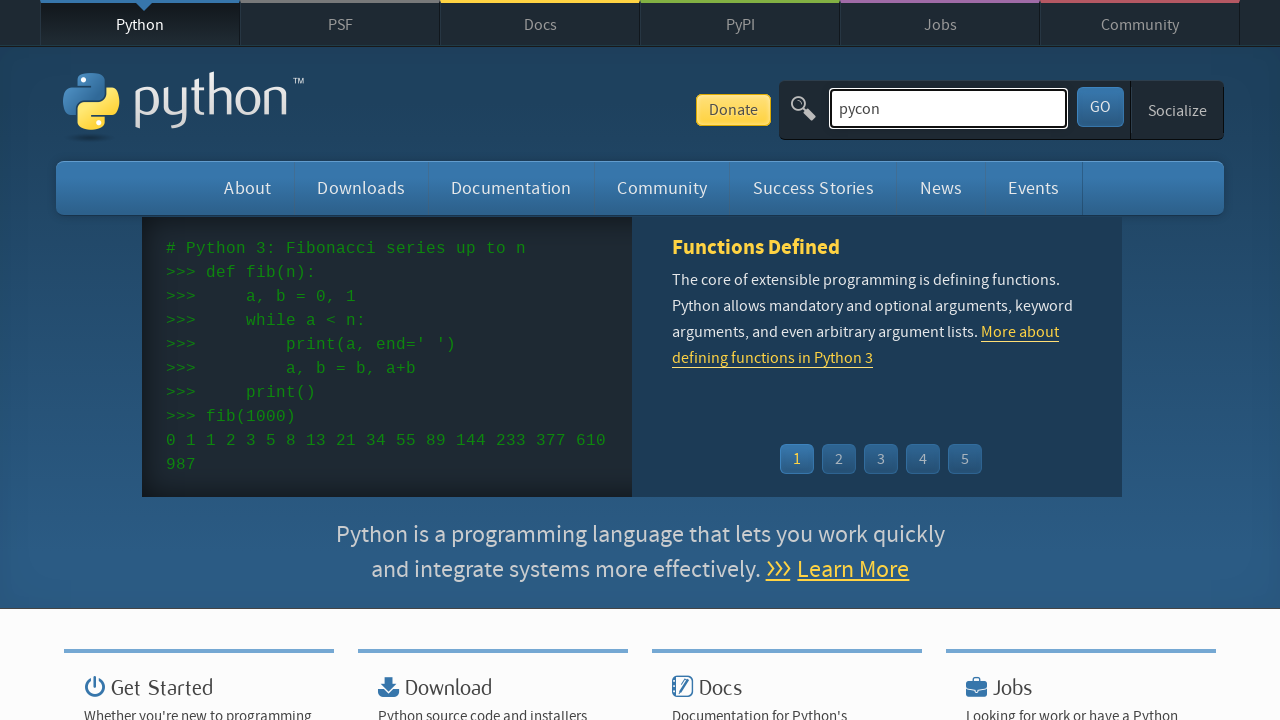

Pressed Enter to submit search query on input[name='q']
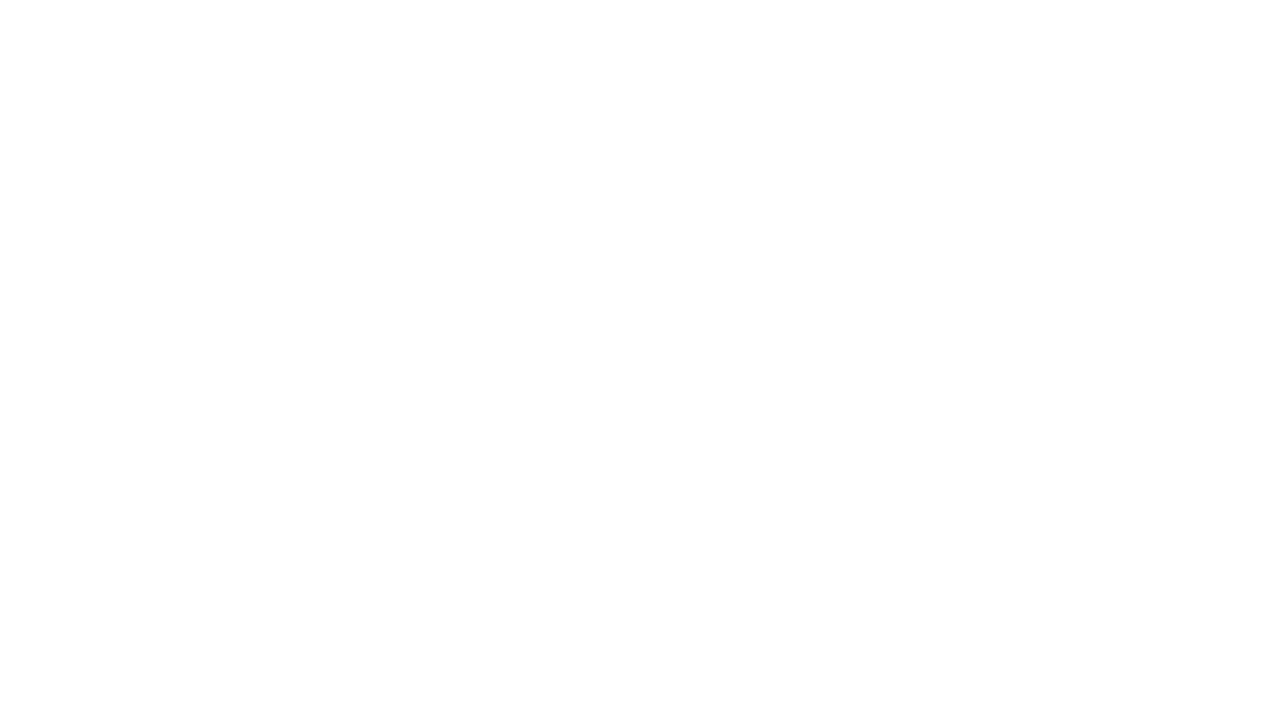

Waited for search results page to load
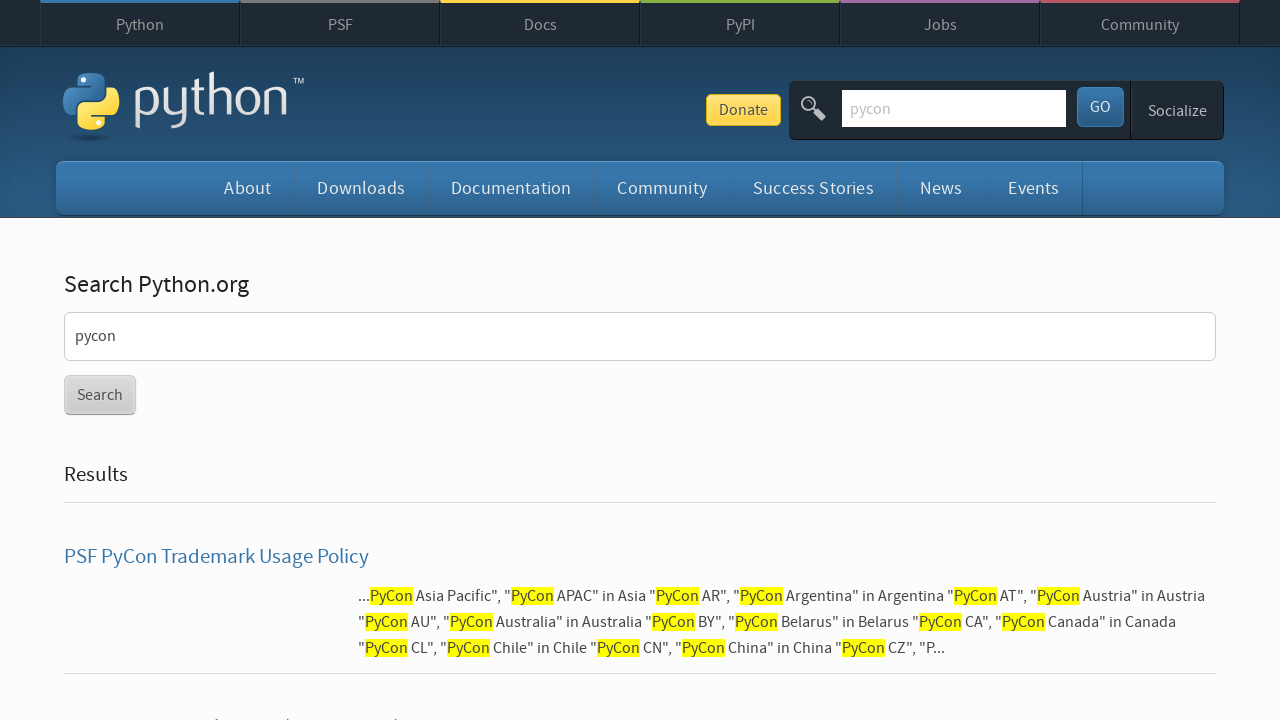

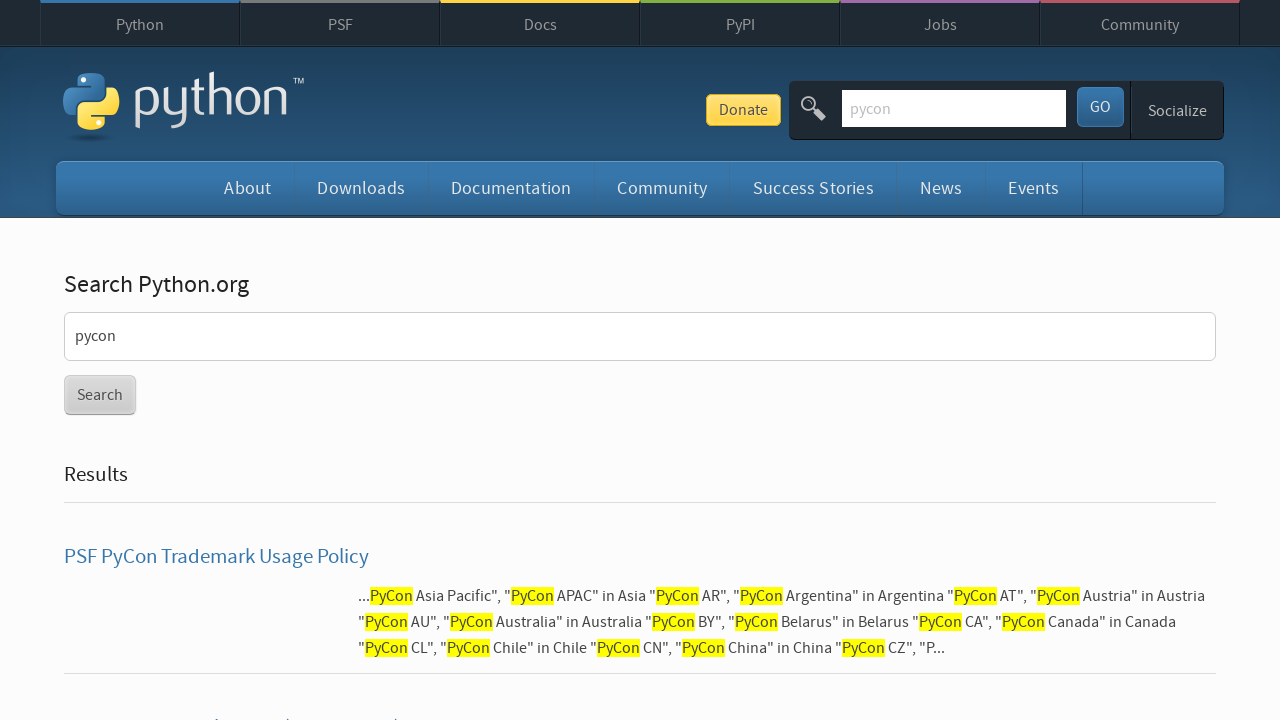